Navigates to Linear.app landing page and waits for the page to fully load

Starting URL: https://linear.app

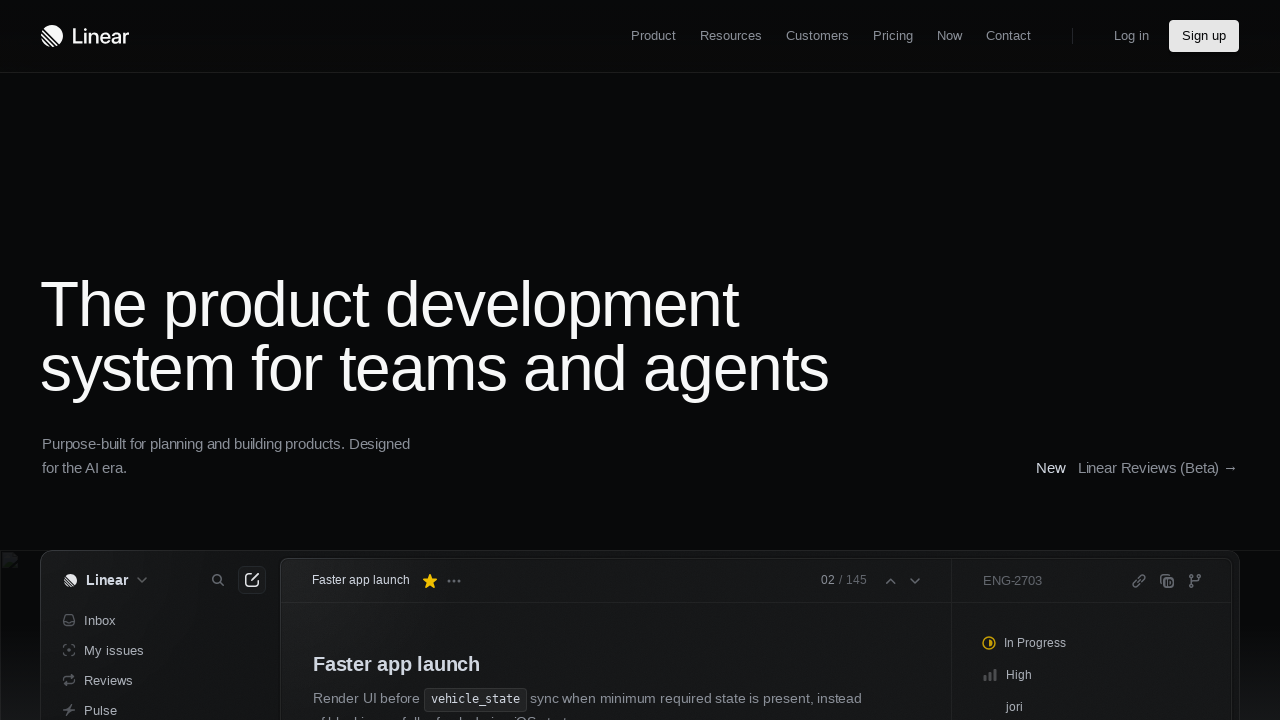

Navigated to Linear.app landing page
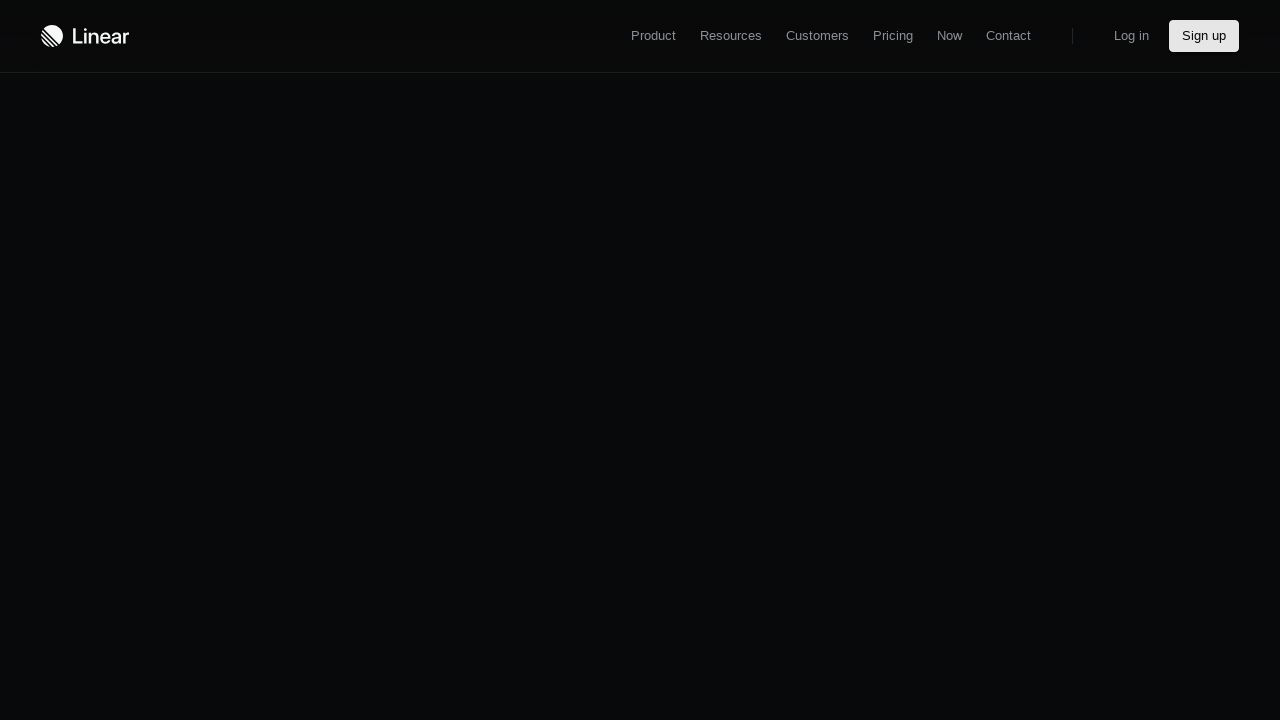

Page fully loaded with networkidle state
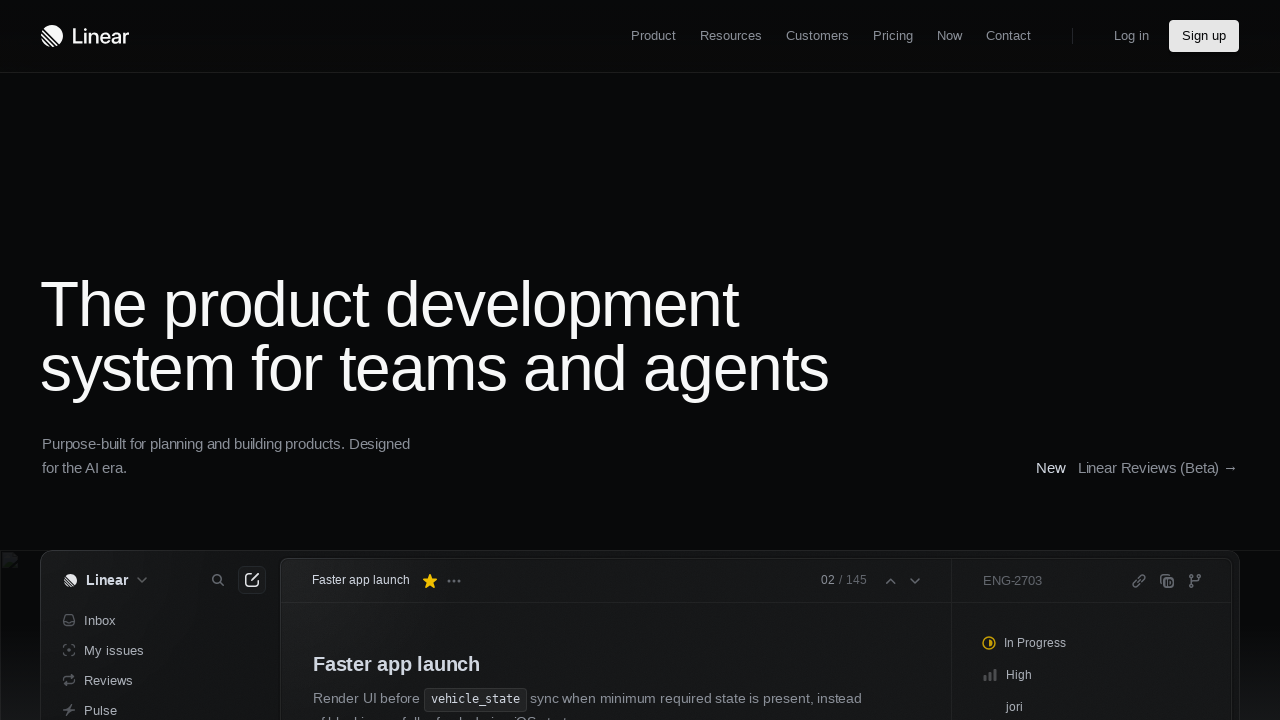

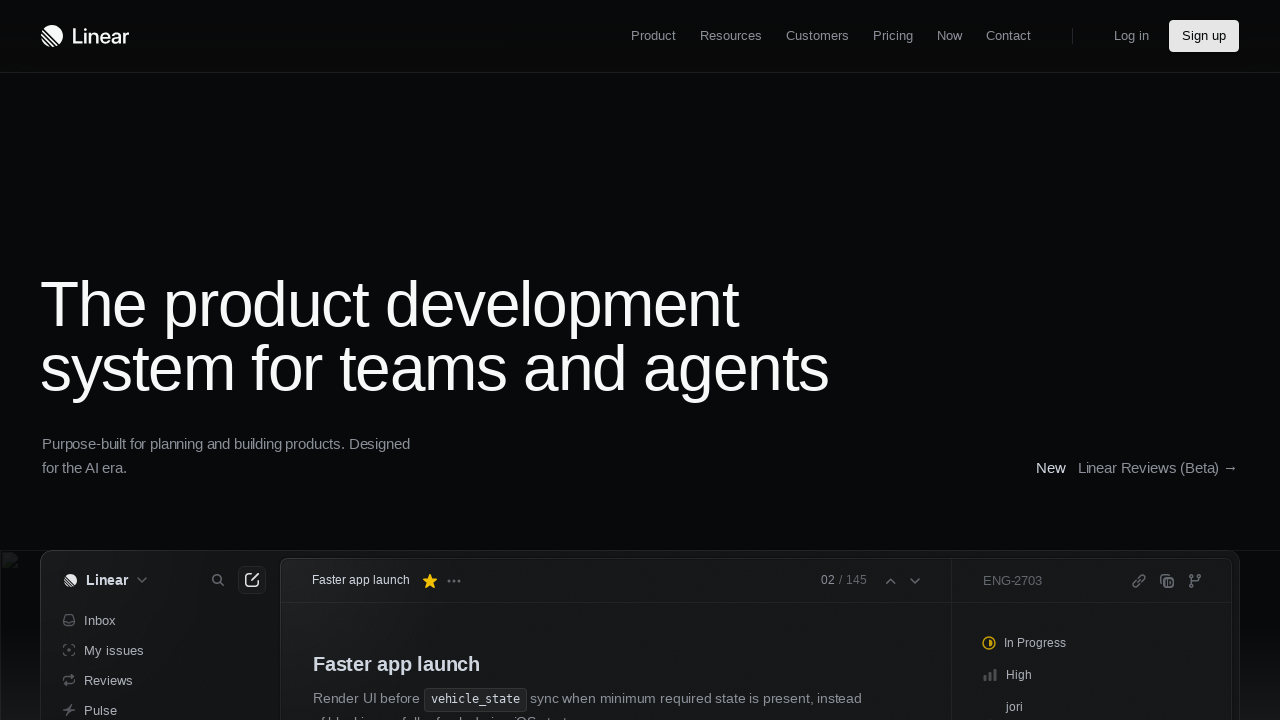